Tests keyboard navigation on RedBus website by performing page down, arrow down, arrow up, and page down actions

Starting URL: https://www.redbus.in/

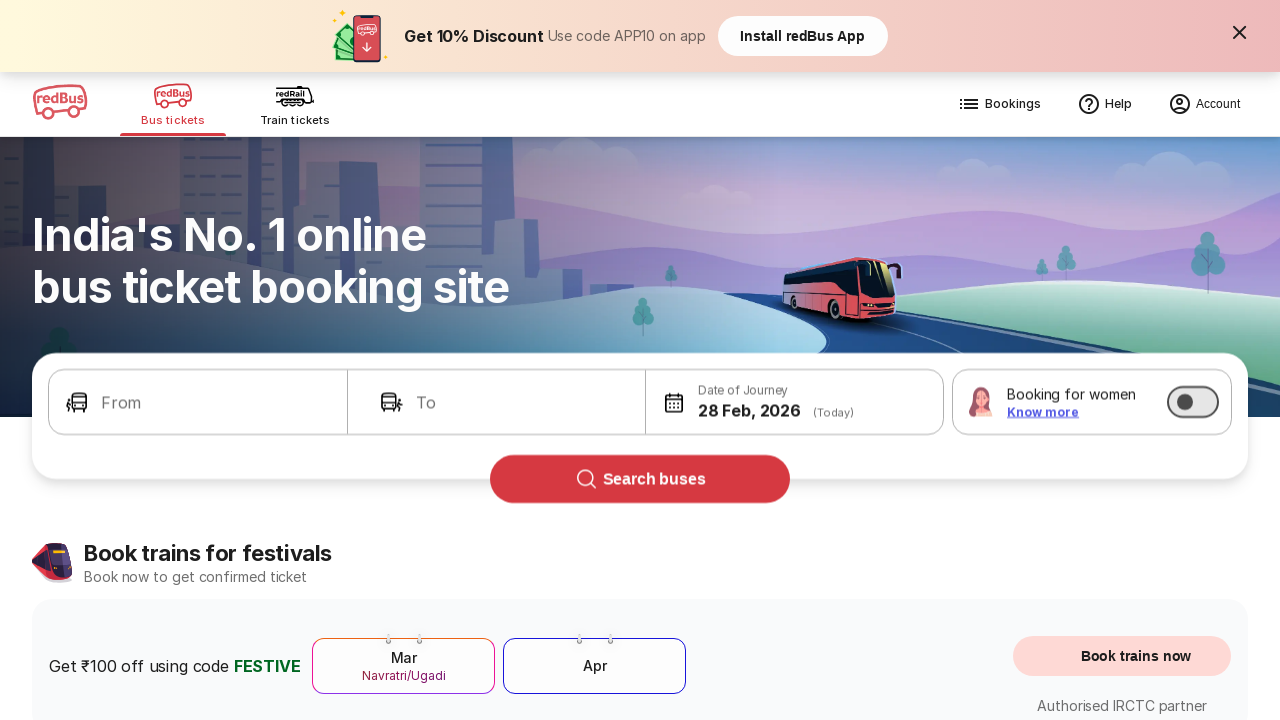

Pressed PageDown key for keyboard navigation
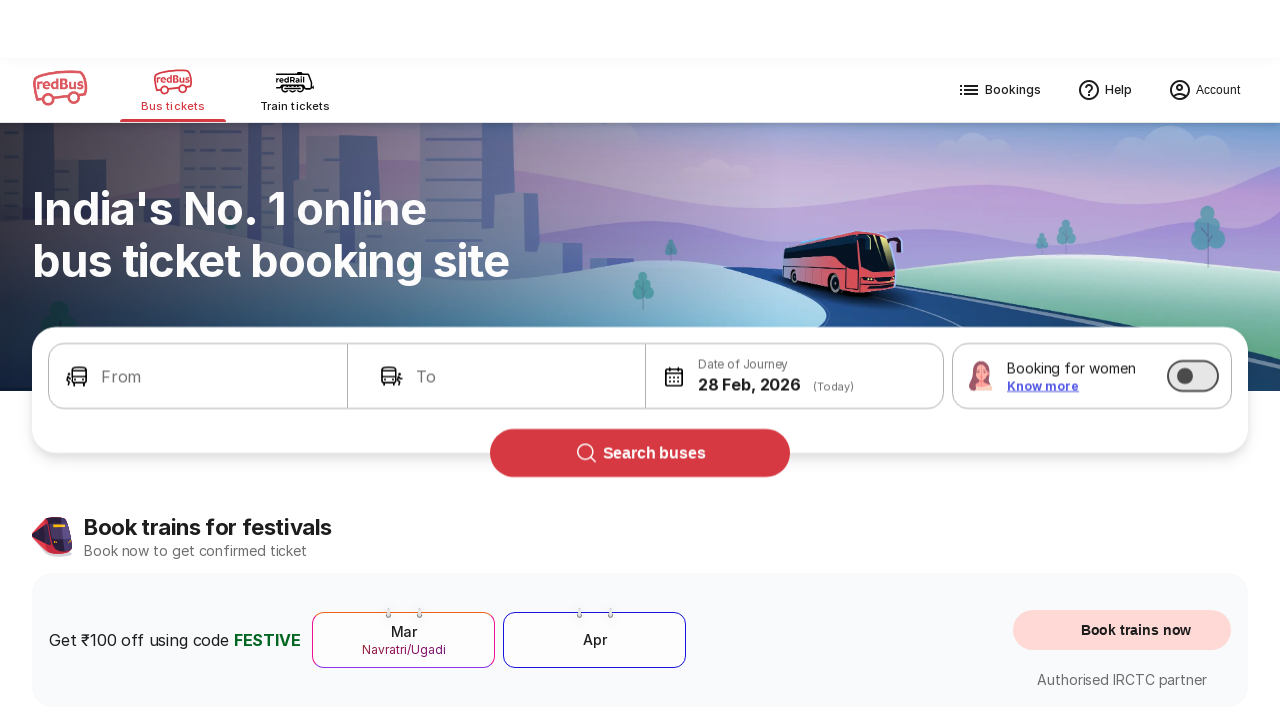

Pressed ArrowDown key for keyboard navigation
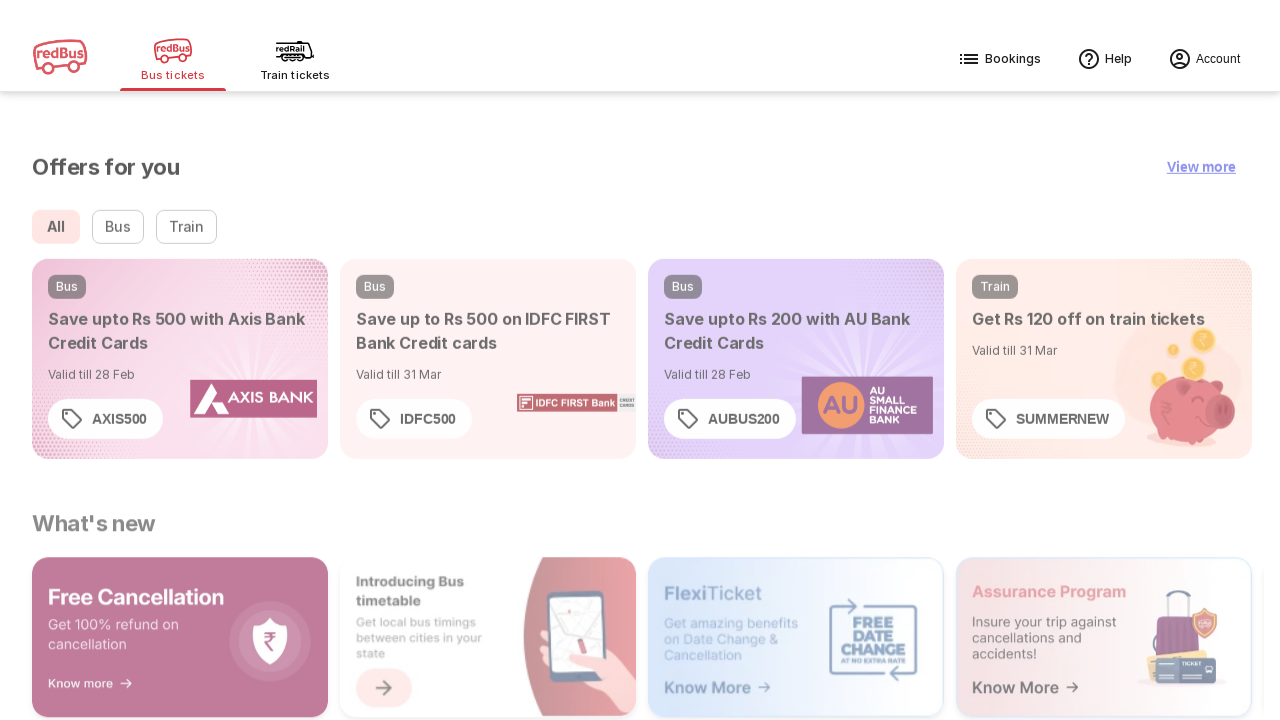

Pressed ArrowUp key for keyboard navigation
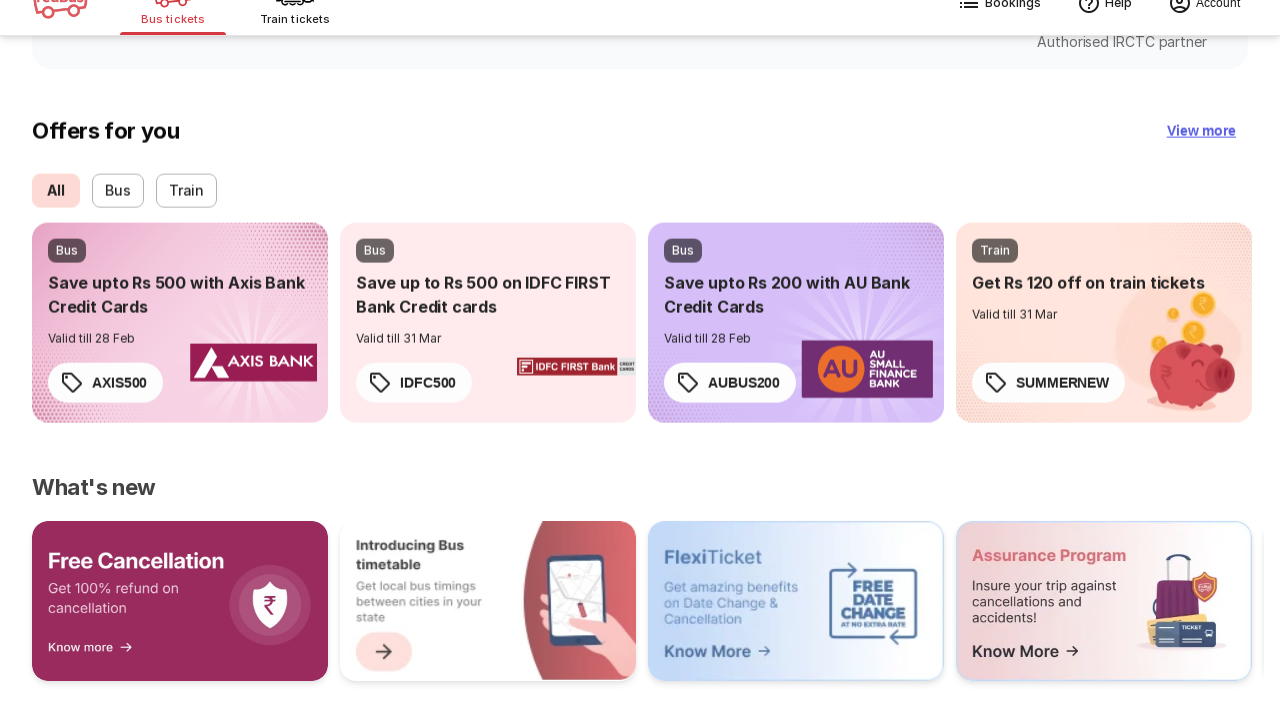

Pressed PageDown key again for keyboard navigation
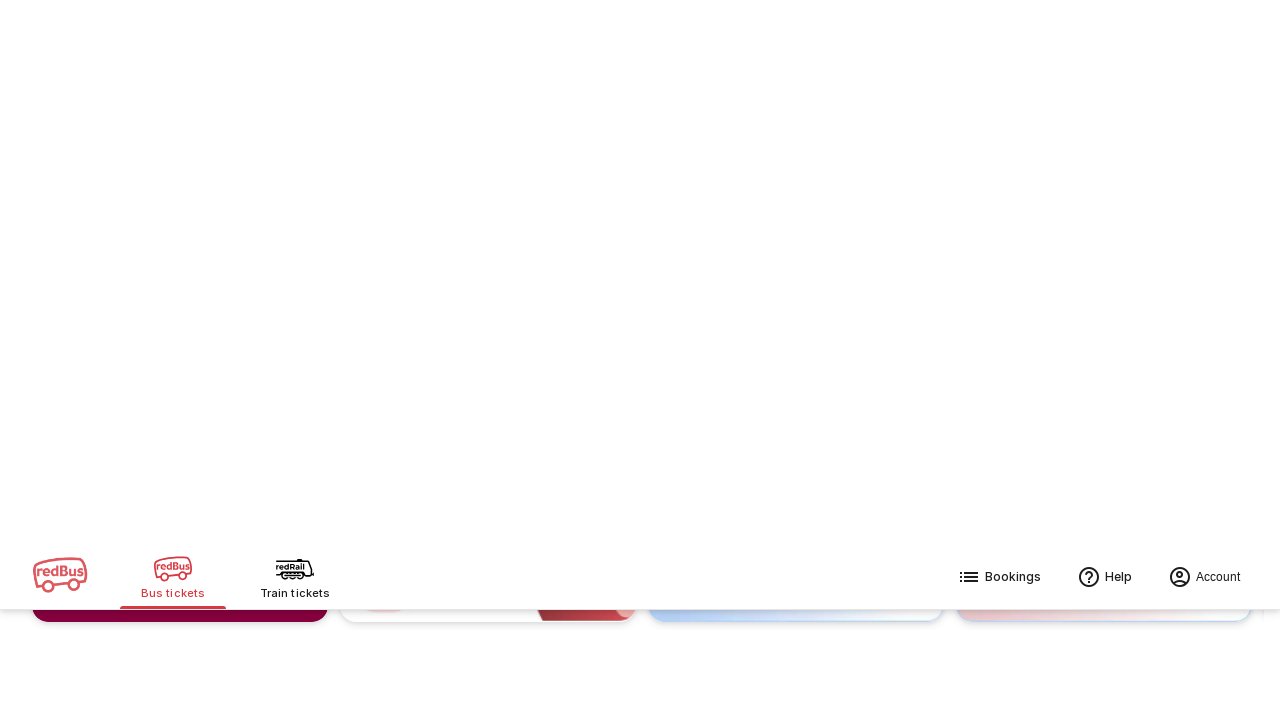

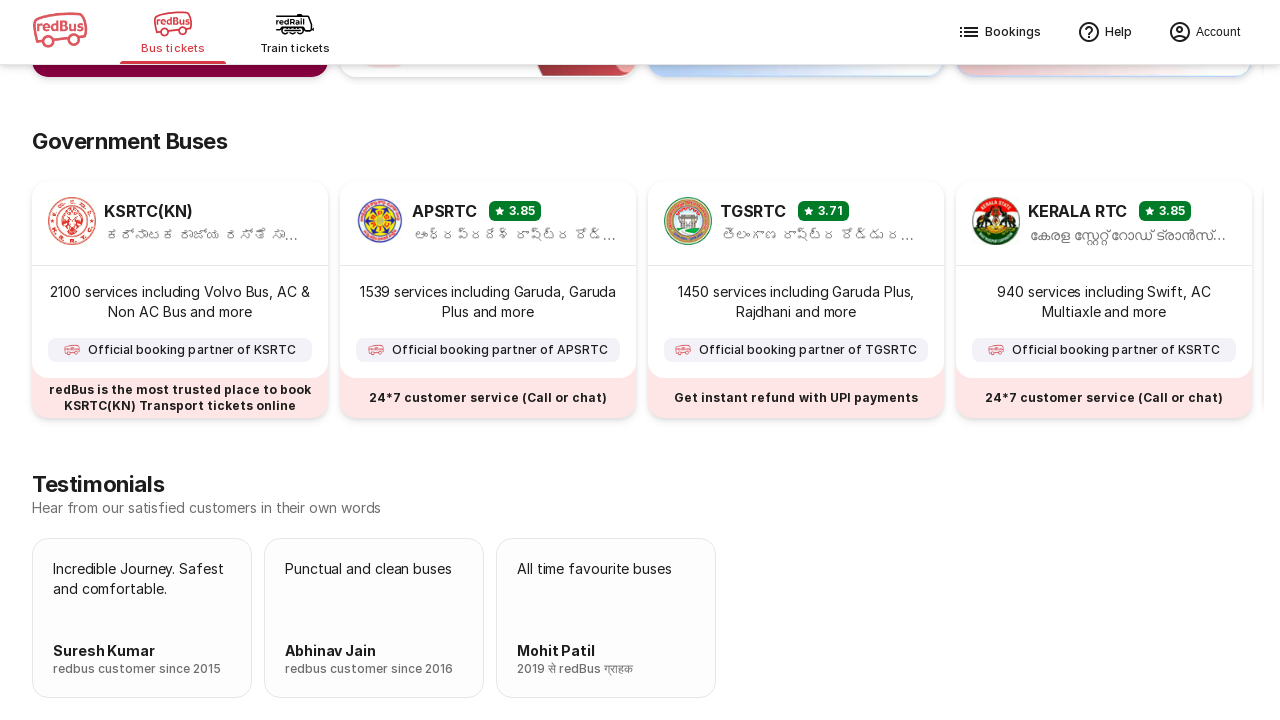